Tests JavaScript prompt dialog by clicking a button that triggers a prompt, entering a name, accepting it, and verifying the name appears in the result message.

Starting URL: https://the-internet.herokuapp.com/javascript_alerts

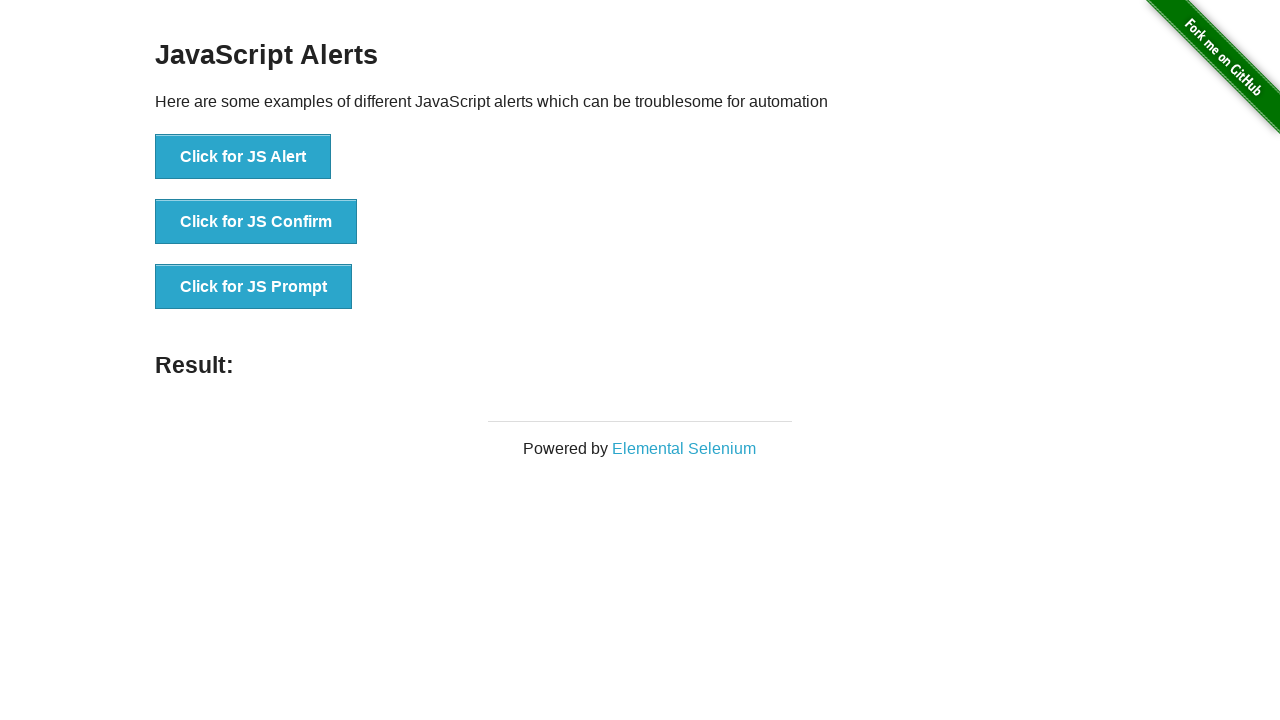

Set up dialog handler to accept prompt with name 'Alexandra'
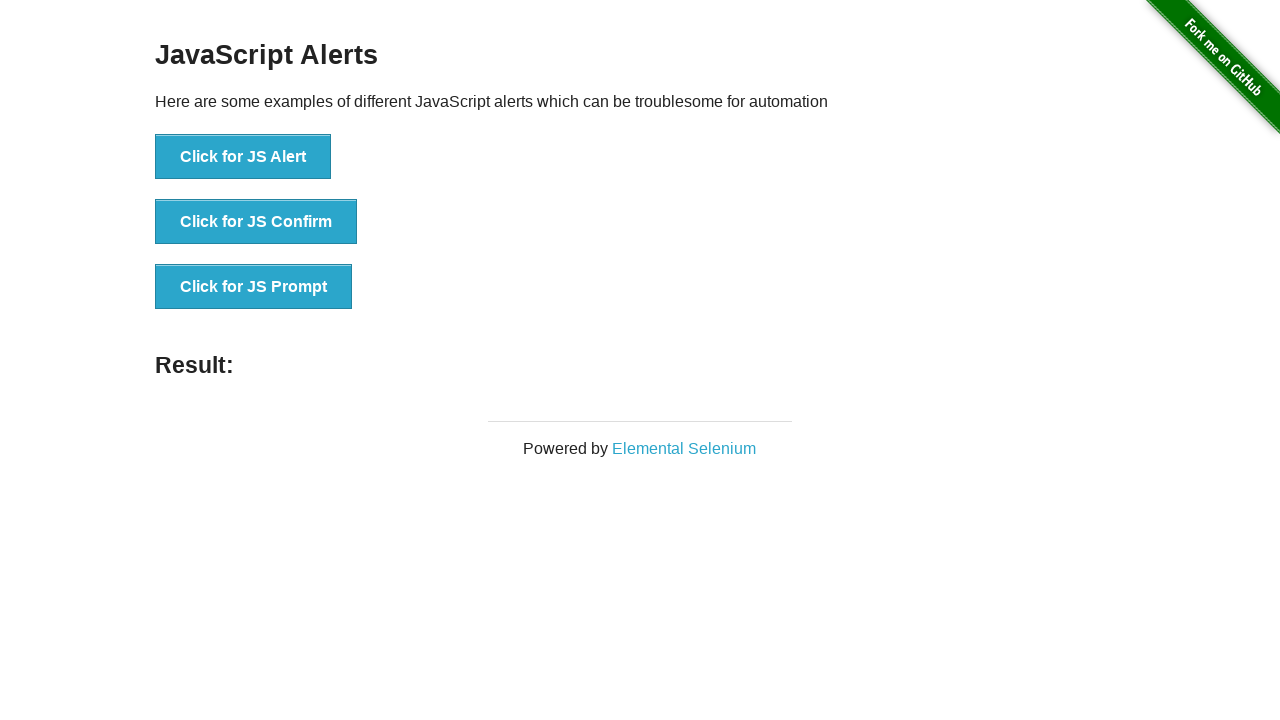

Clicked button to trigger JavaScript prompt dialog at (254, 287) on xpath=//*[text()='Click for JS Prompt']
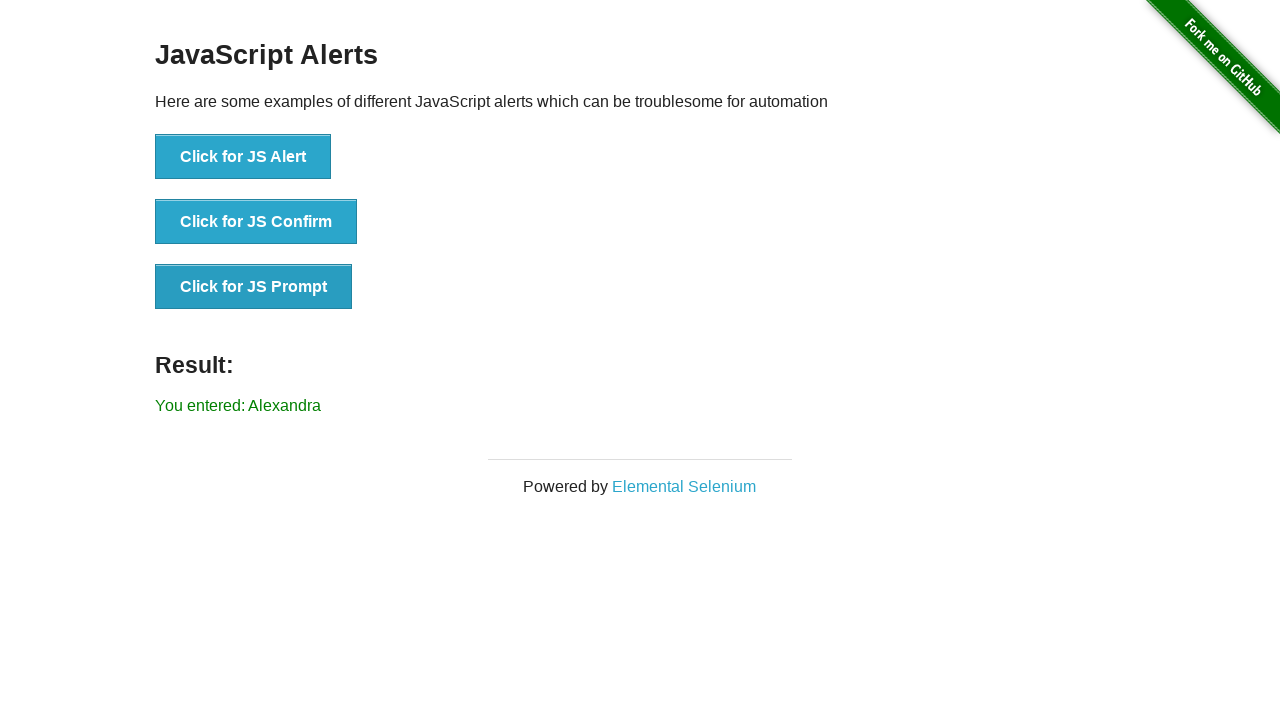

Waited for result element to appear
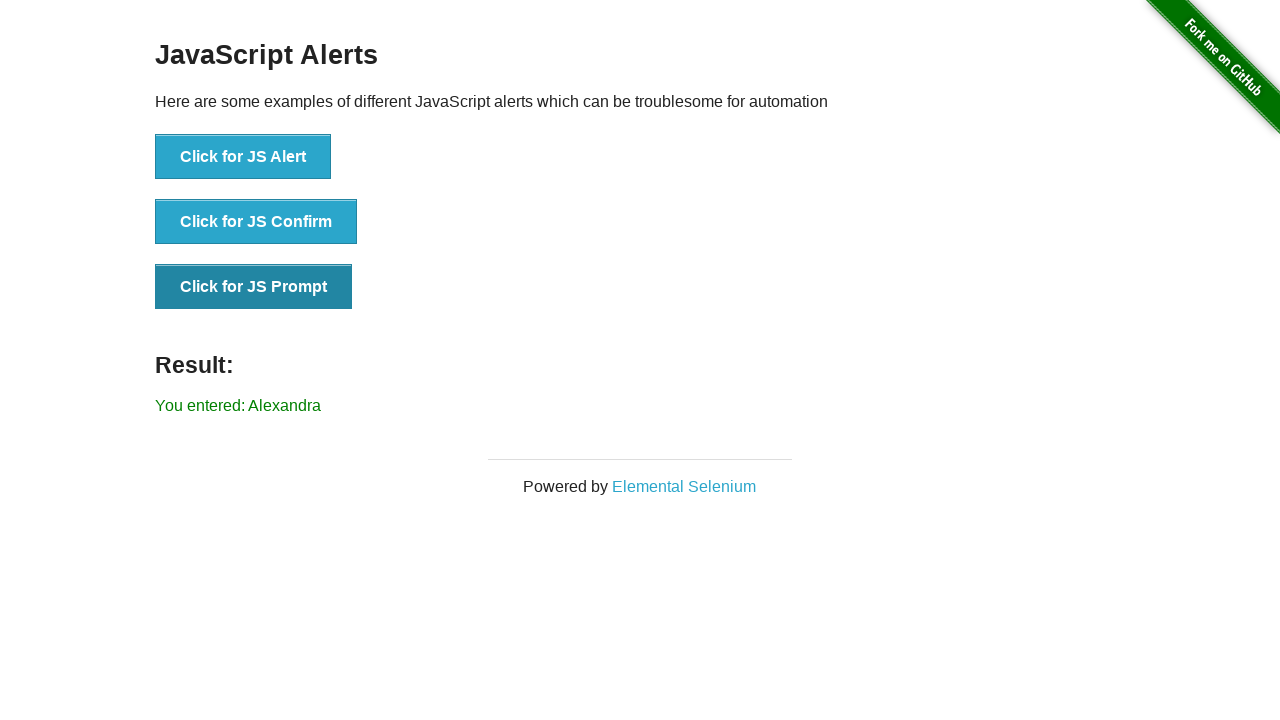

Verified that 'Alexandra' appears in the result message
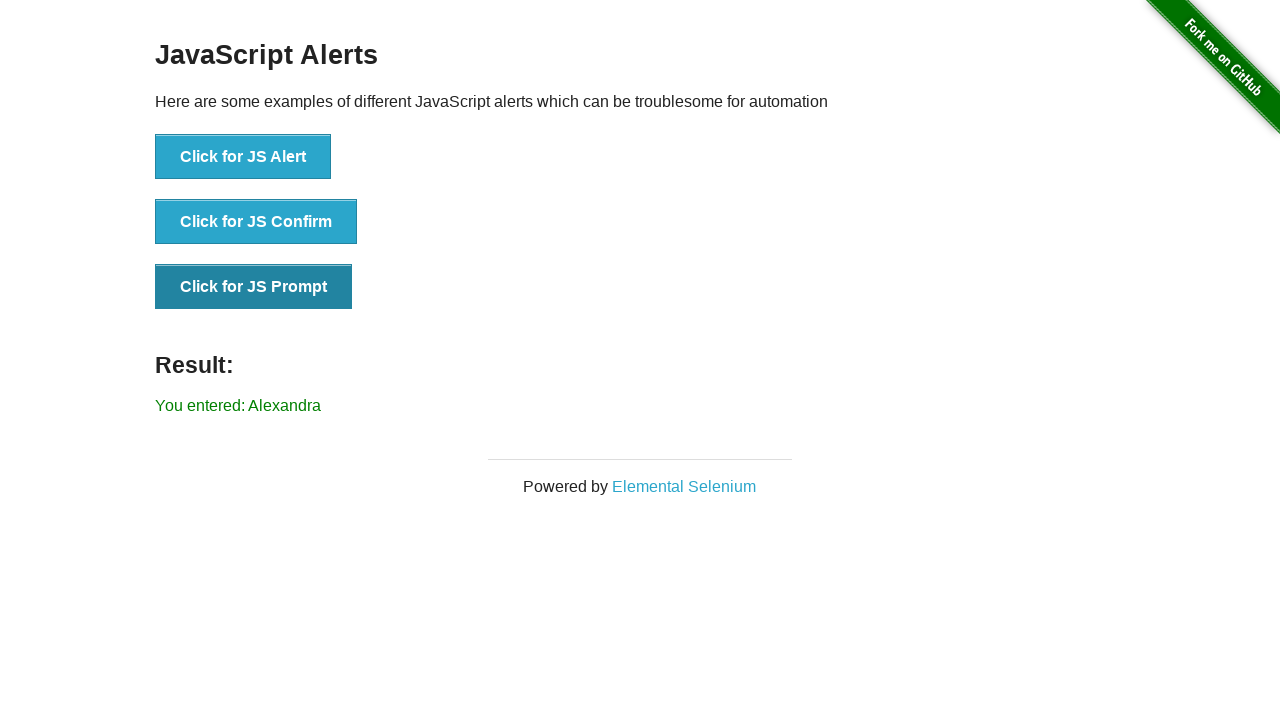

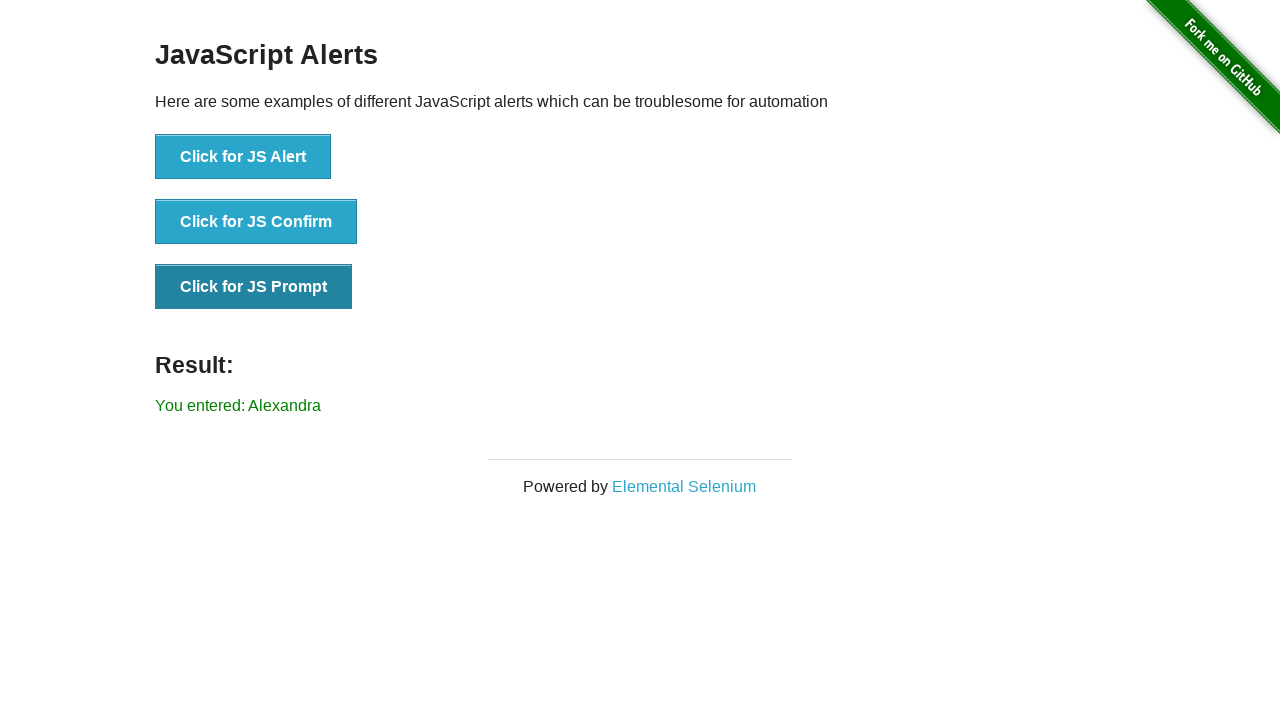